Tests keyboard input events by pressing a key and performing a select-all and copy keyboard shortcut sequence (Ctrl+A, Ctrl+C)

Starting URL: https://www.training-support.net/selenium/input-events

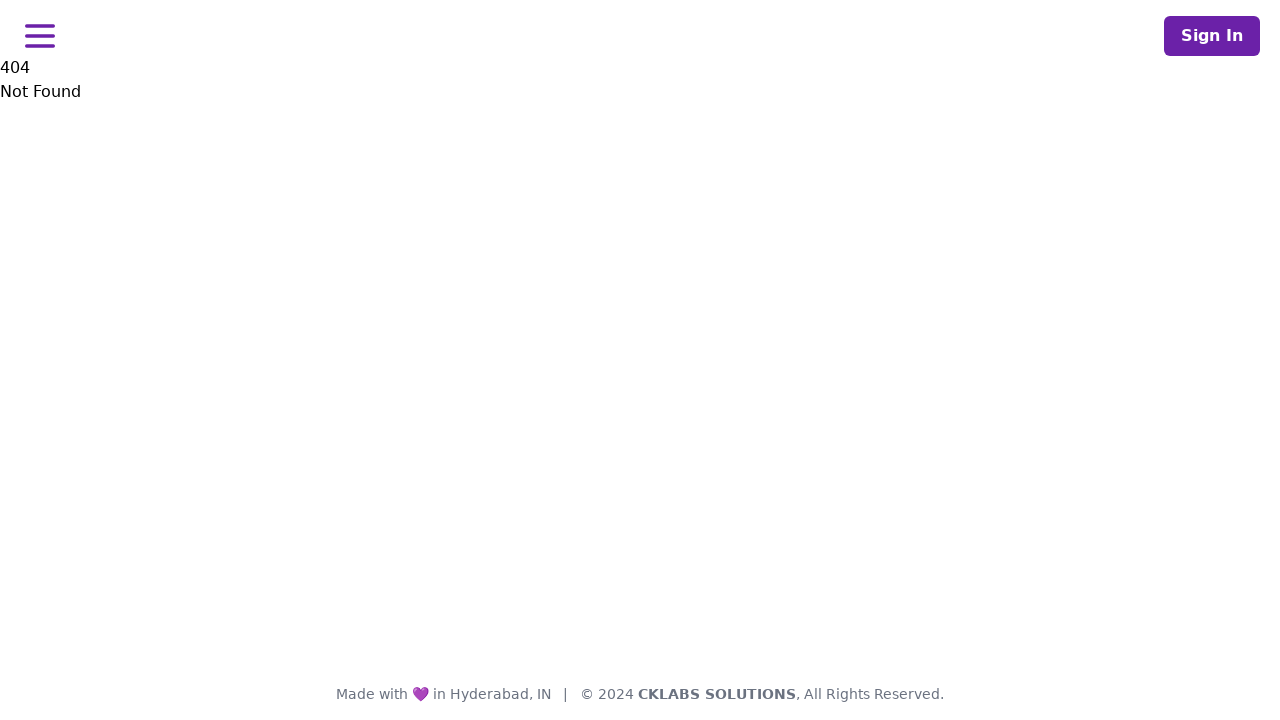

Pressed 'A' key for first name initial
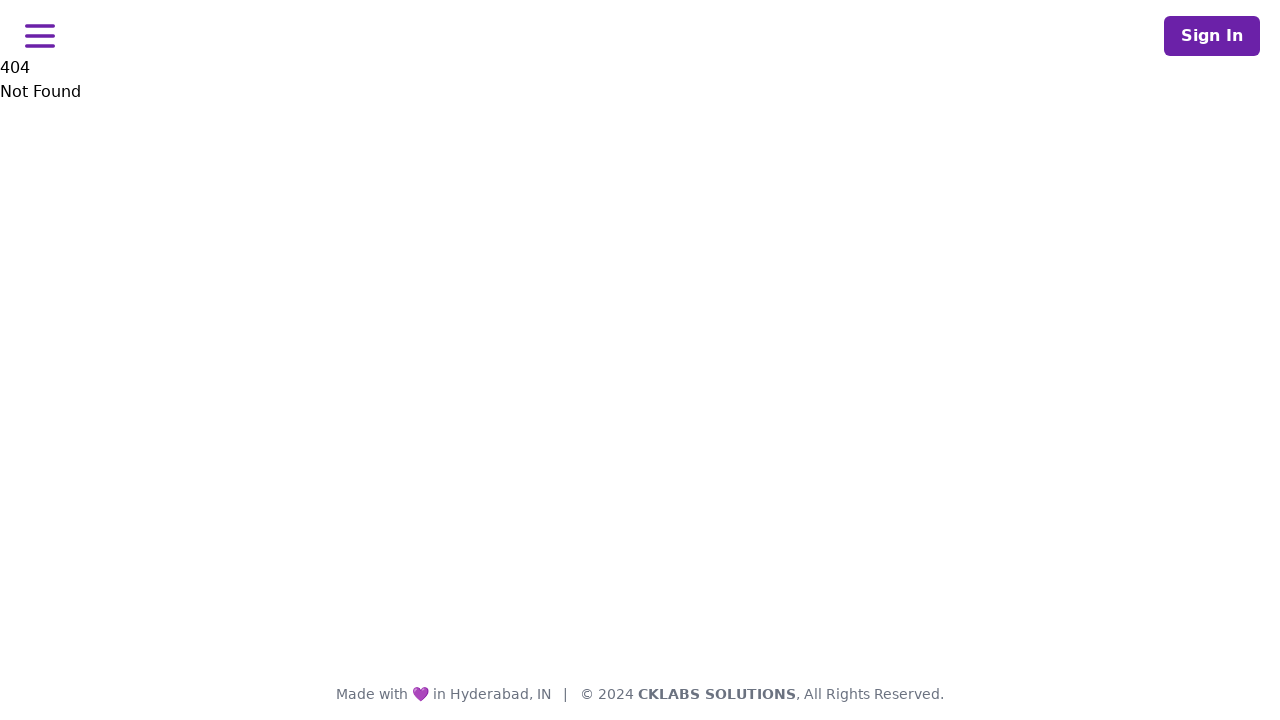

Performed Ctrl+A to select all text
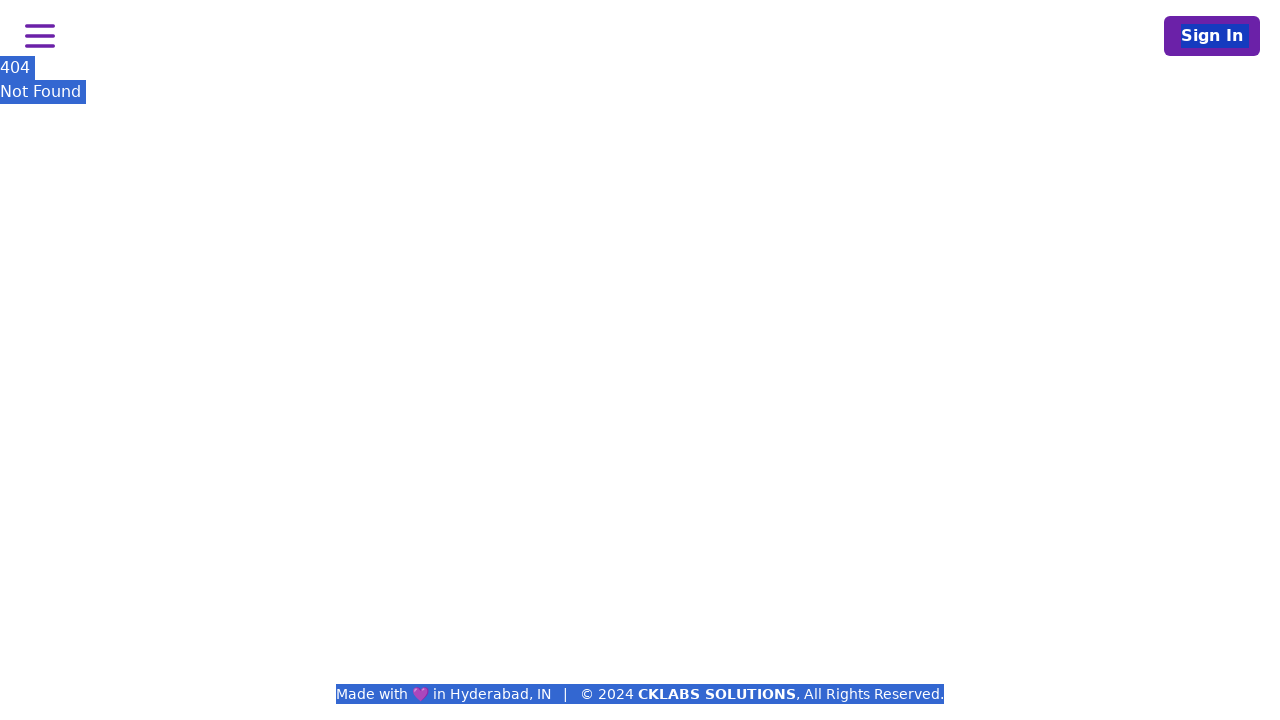

Performed Ctrl+C to copy selected text
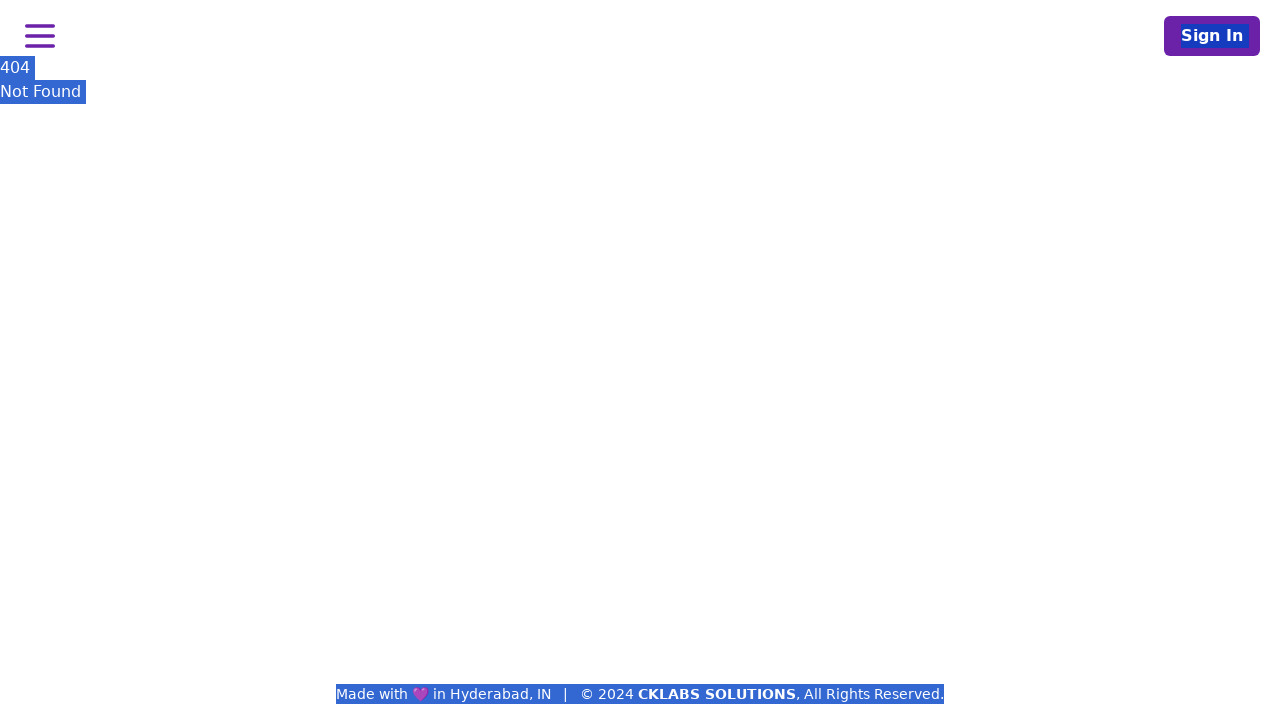

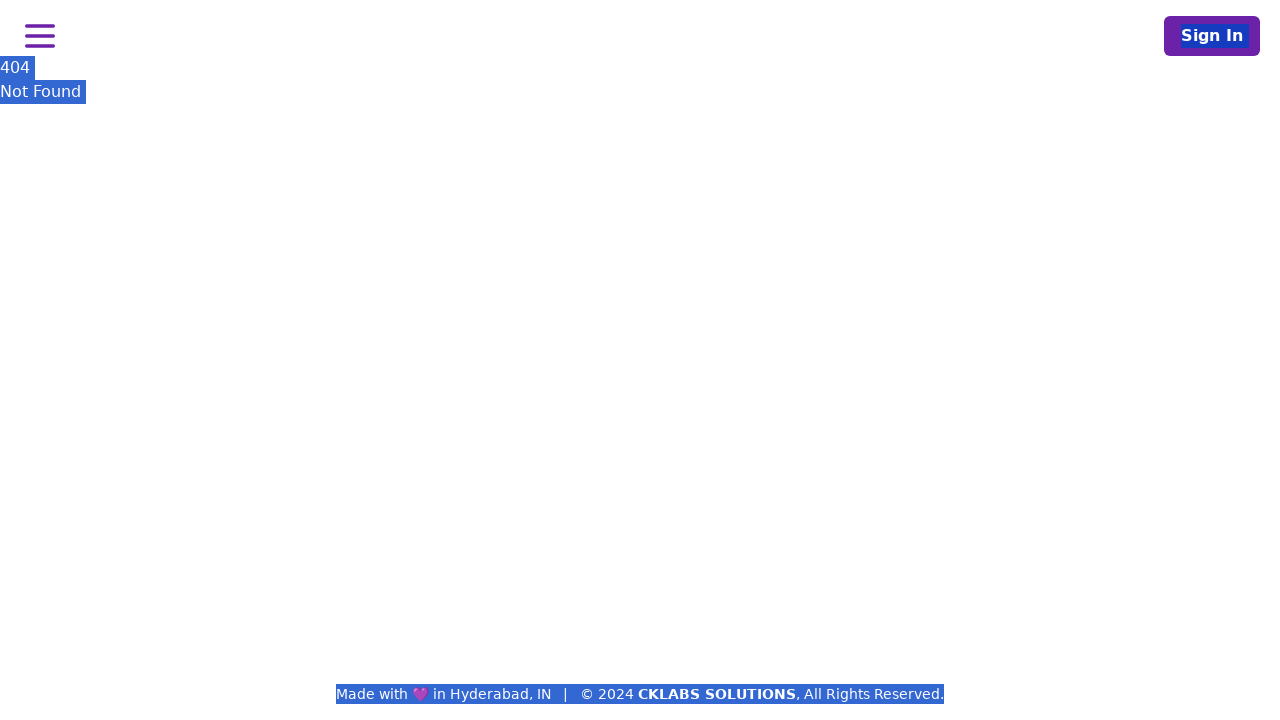